Tests dropdown functionality by selecting options using both value and text selection methods on a dropdown element

Starting URL: https://the-internet.herokuapp.com/dropdown

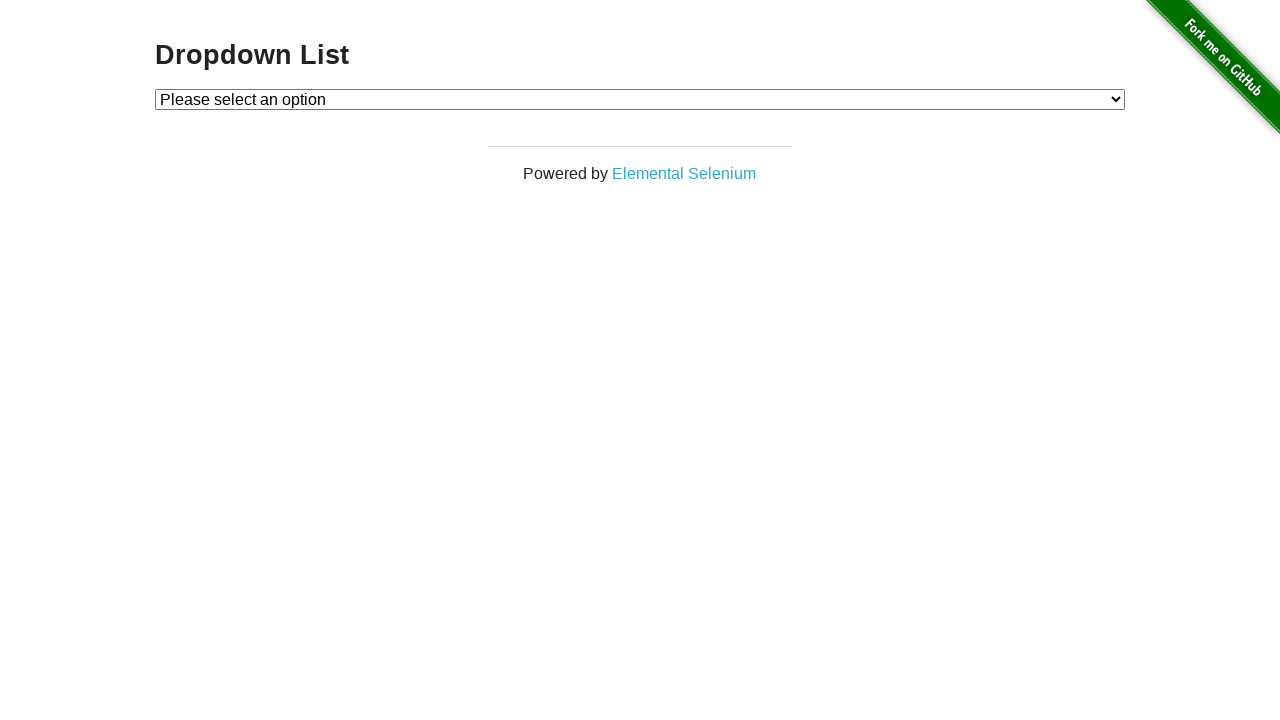

Dropdown element is present and ready
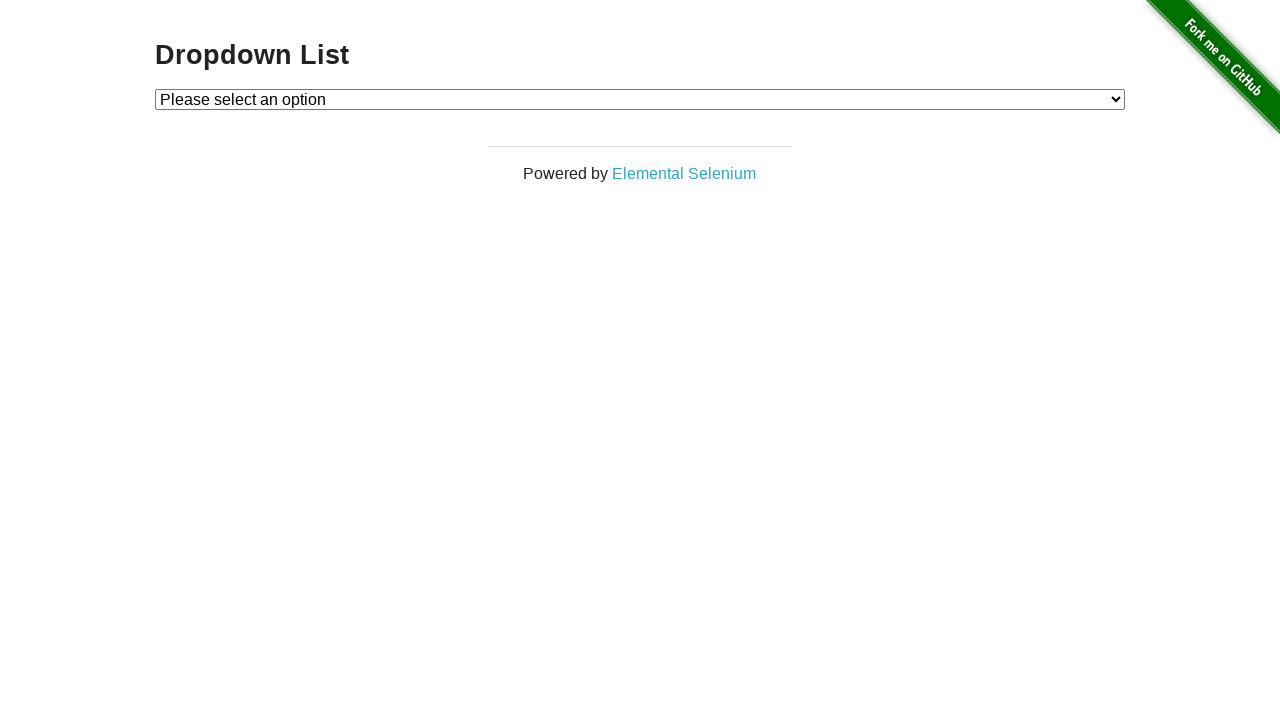

Selected Option 1 from dropdown using value '1' on #dropdown
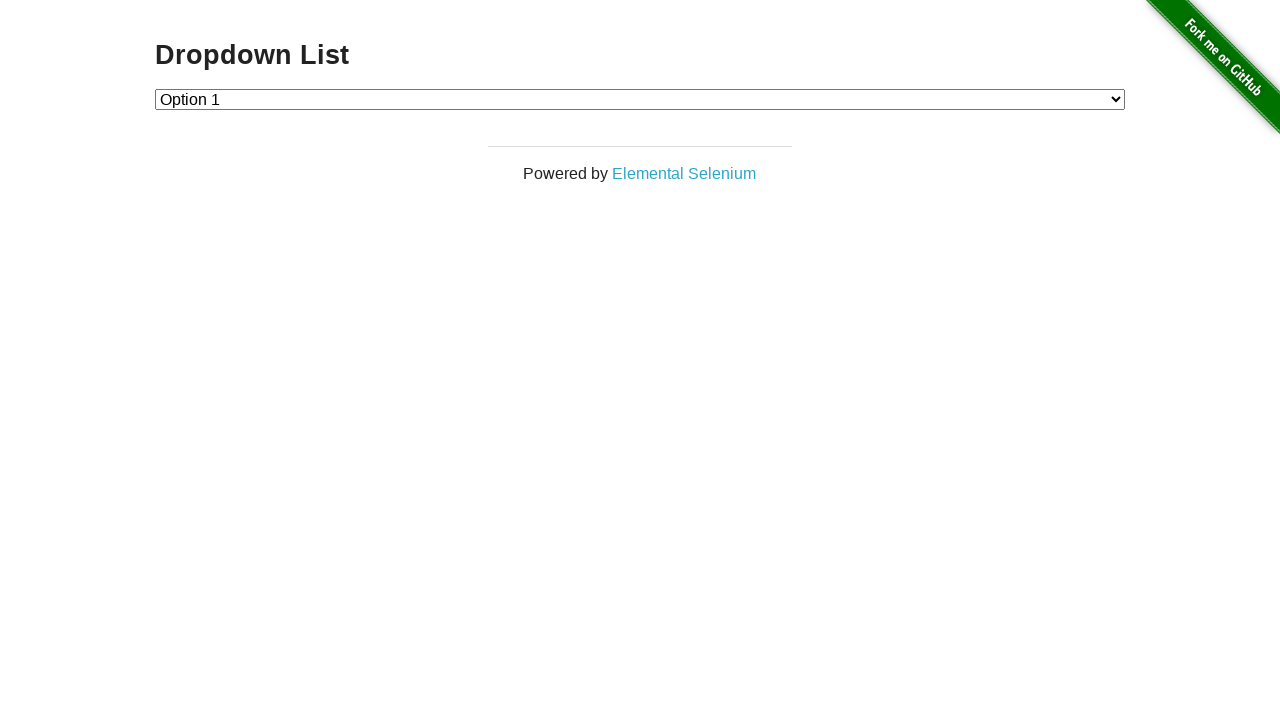

Selected Option 2 from dropdown using visible text label on #dropdown
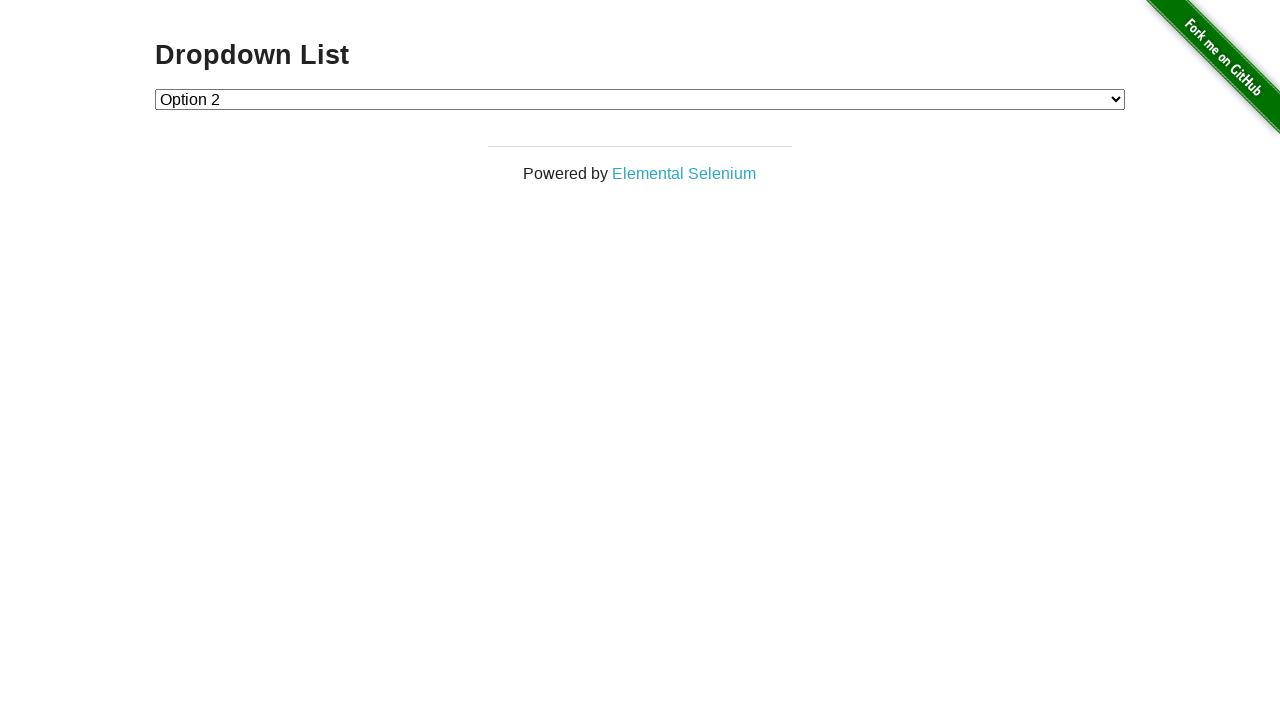

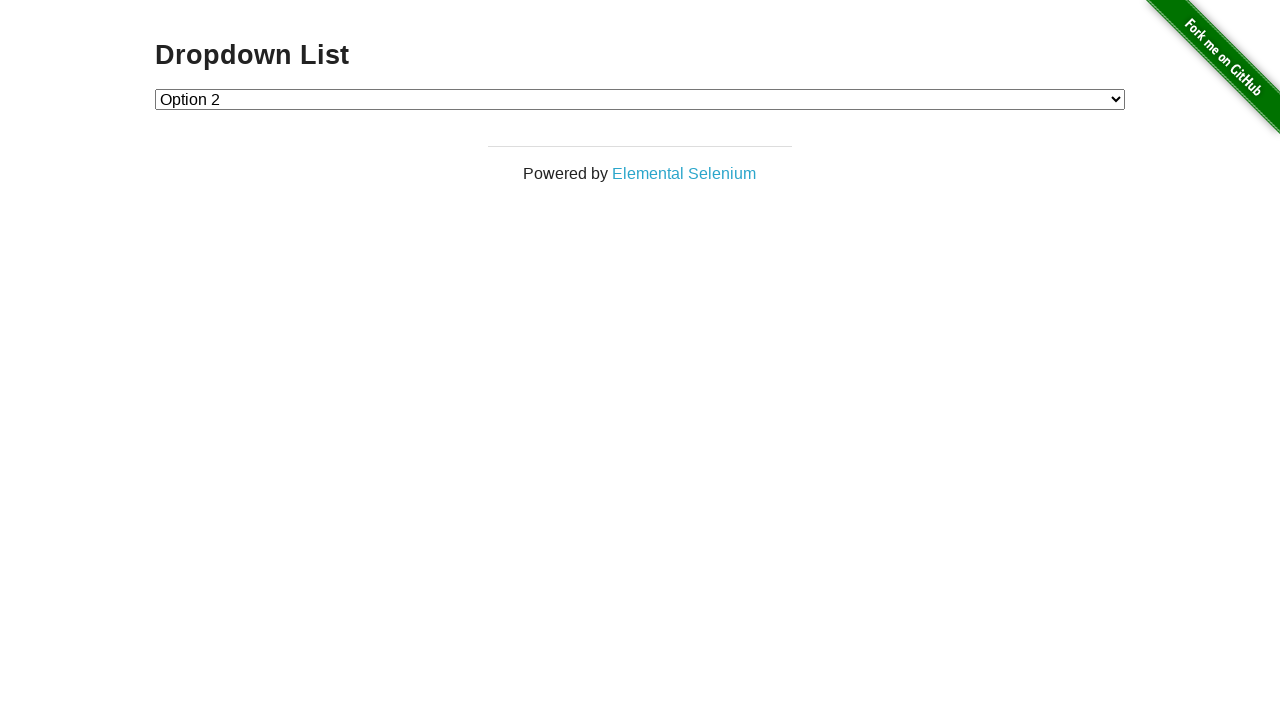